Tests a practice form by selecting a checkbox, choosing the corresponding option from a dropdown, entering the option text in an input field, and clicking an alert button to verify the alert message contains the expected text.

Starting URL: http://qaclickacademy.com/practice.php

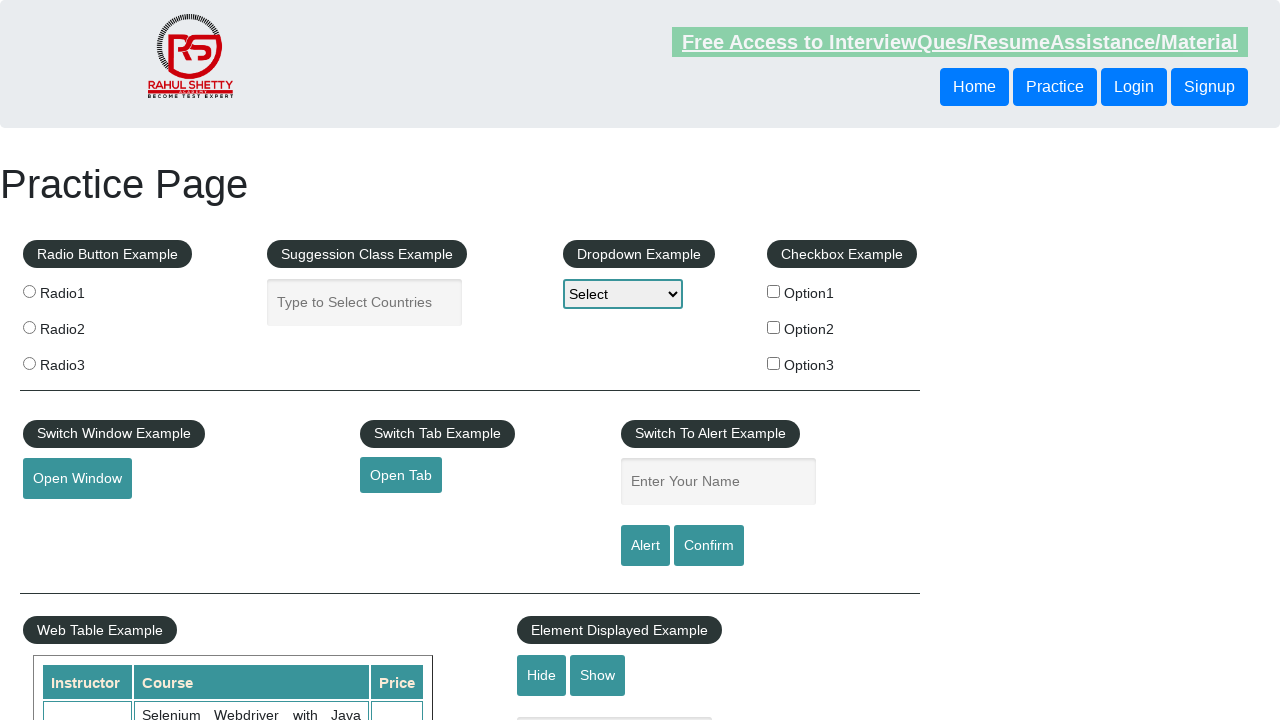

Clicked on the second checkbox (Option2) at (774, 327) on xpath=//*[@id='checkbox-example']/fieldset/label[2]/input
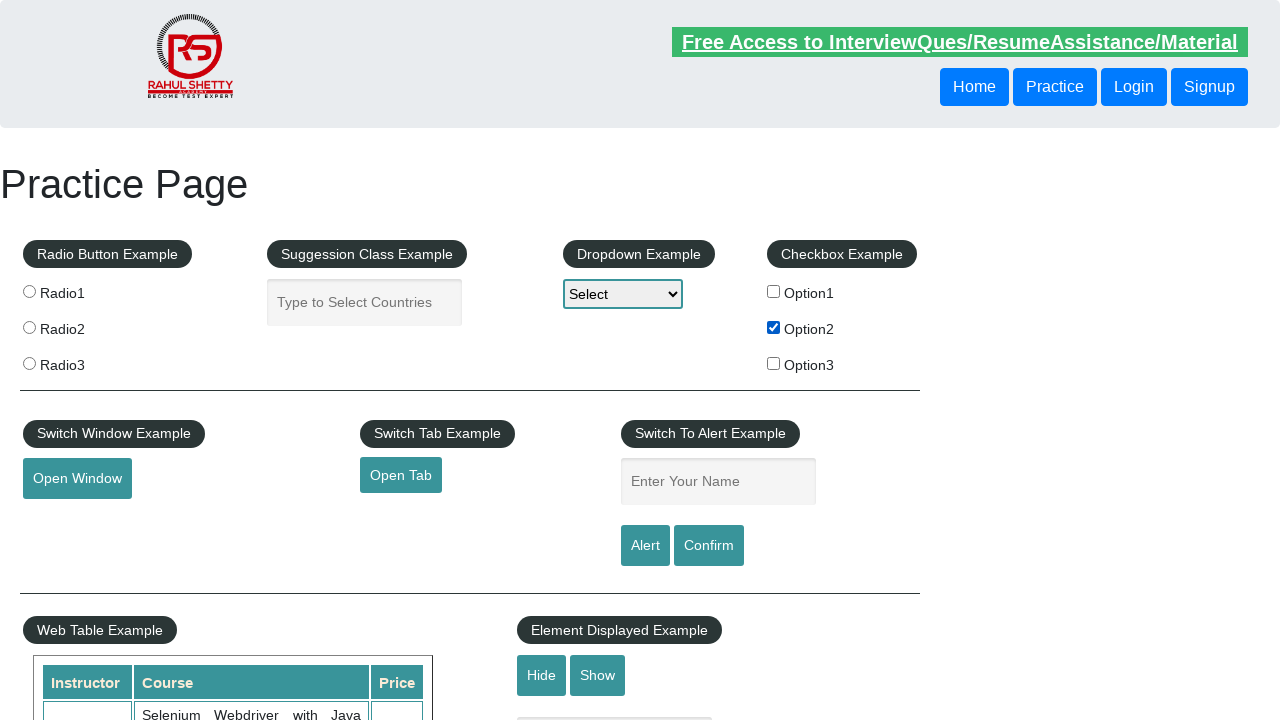

Retrieved checkbox label text: 'Option2'
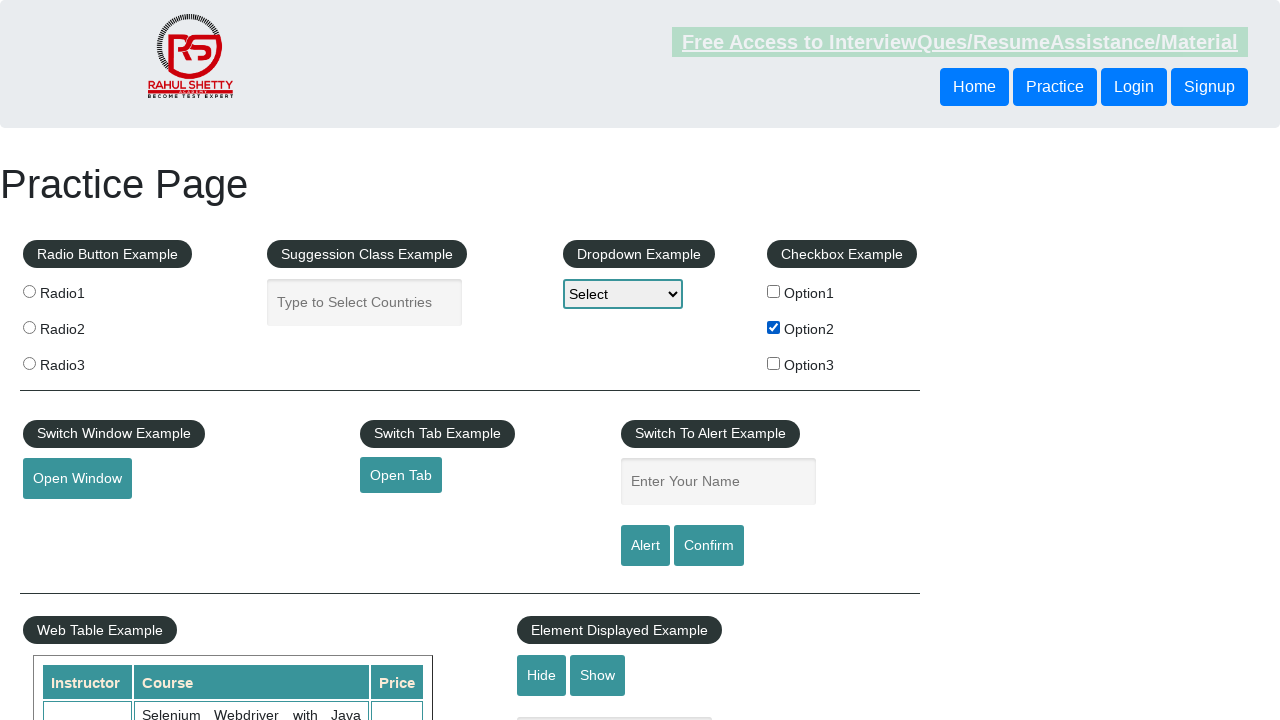

Selected 'Option2' from dropdown on #dropdown-class-example
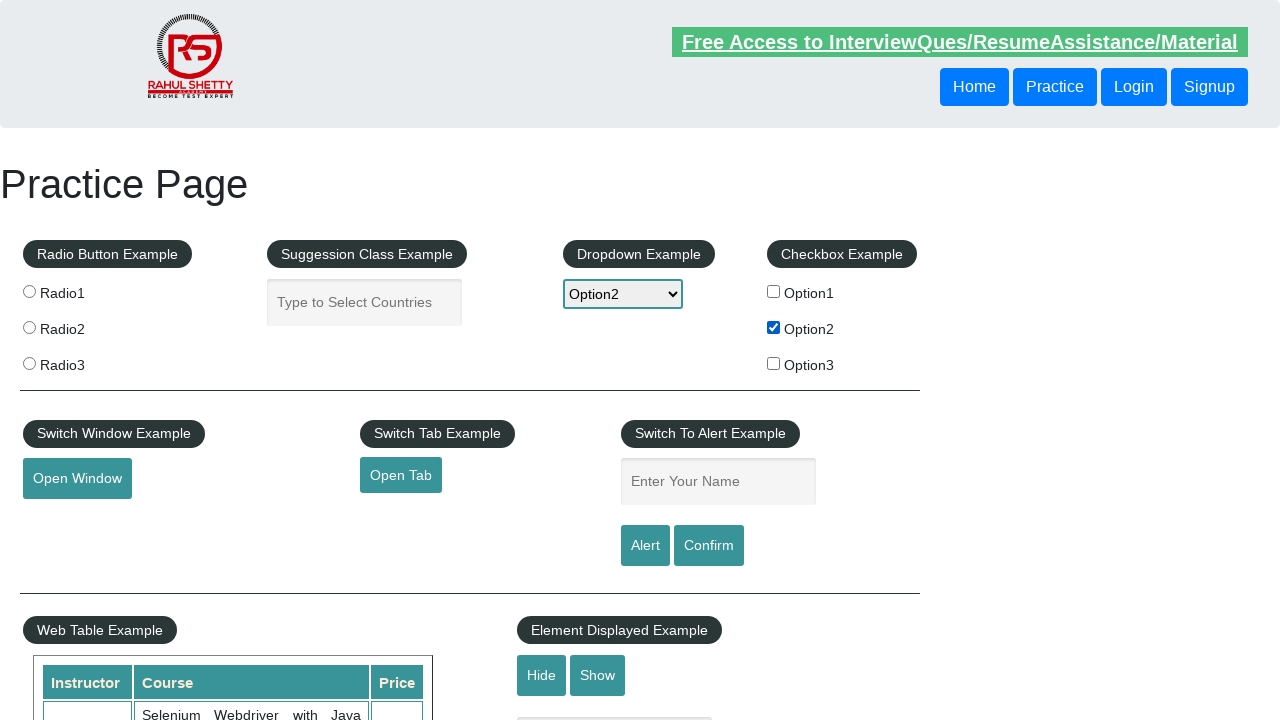

Entered 'Option2' in the name input field on input[name='enter-name']
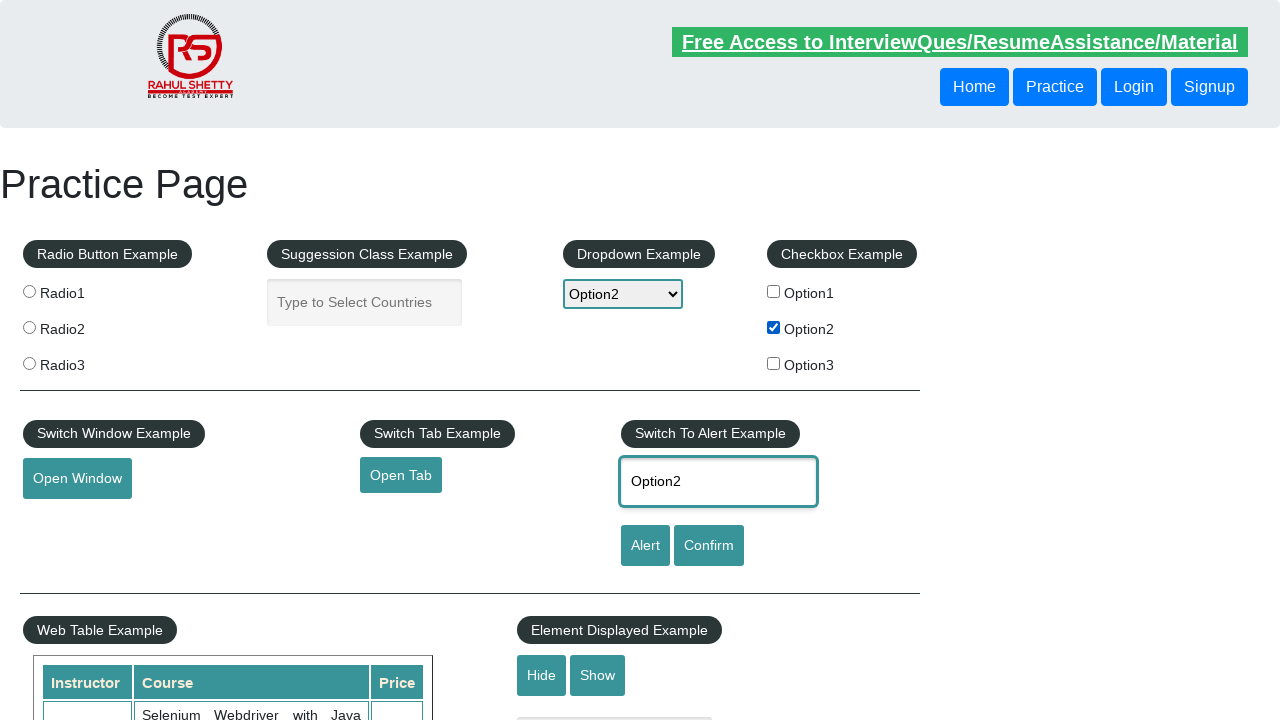

Clicked the alert button at (645, 546) on #alertbtn
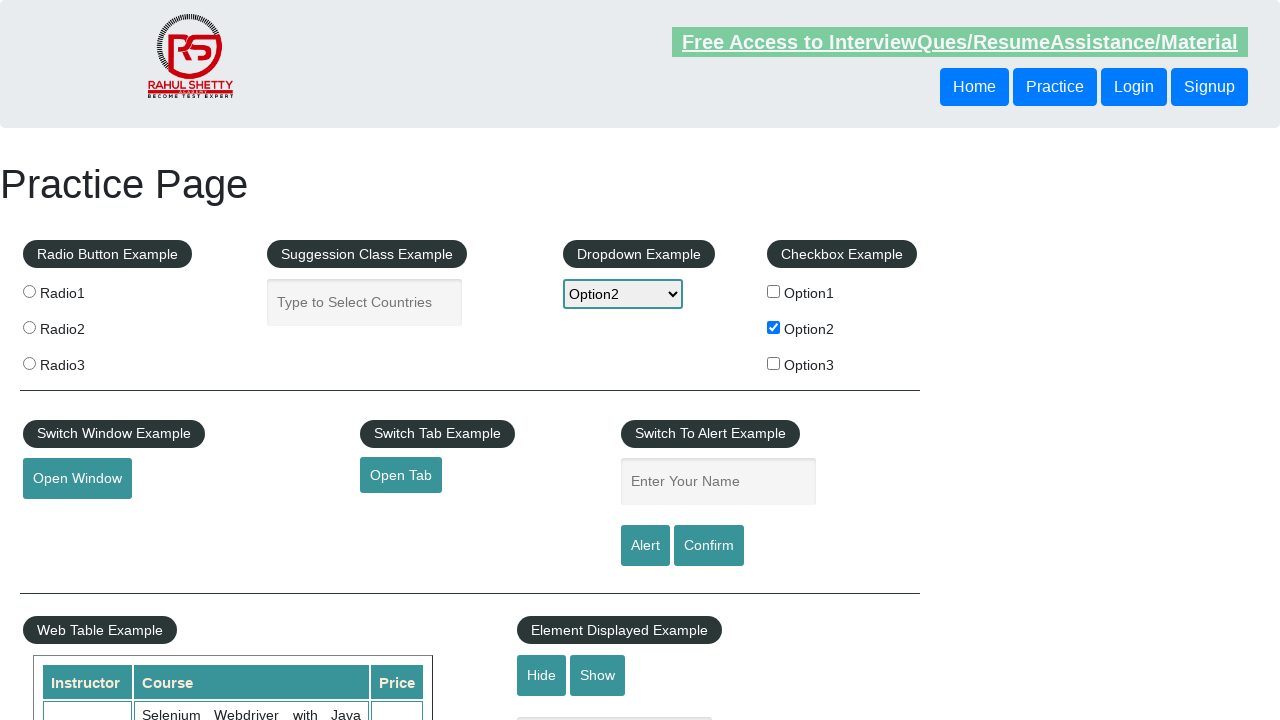

Set up dialog handler to accept alert
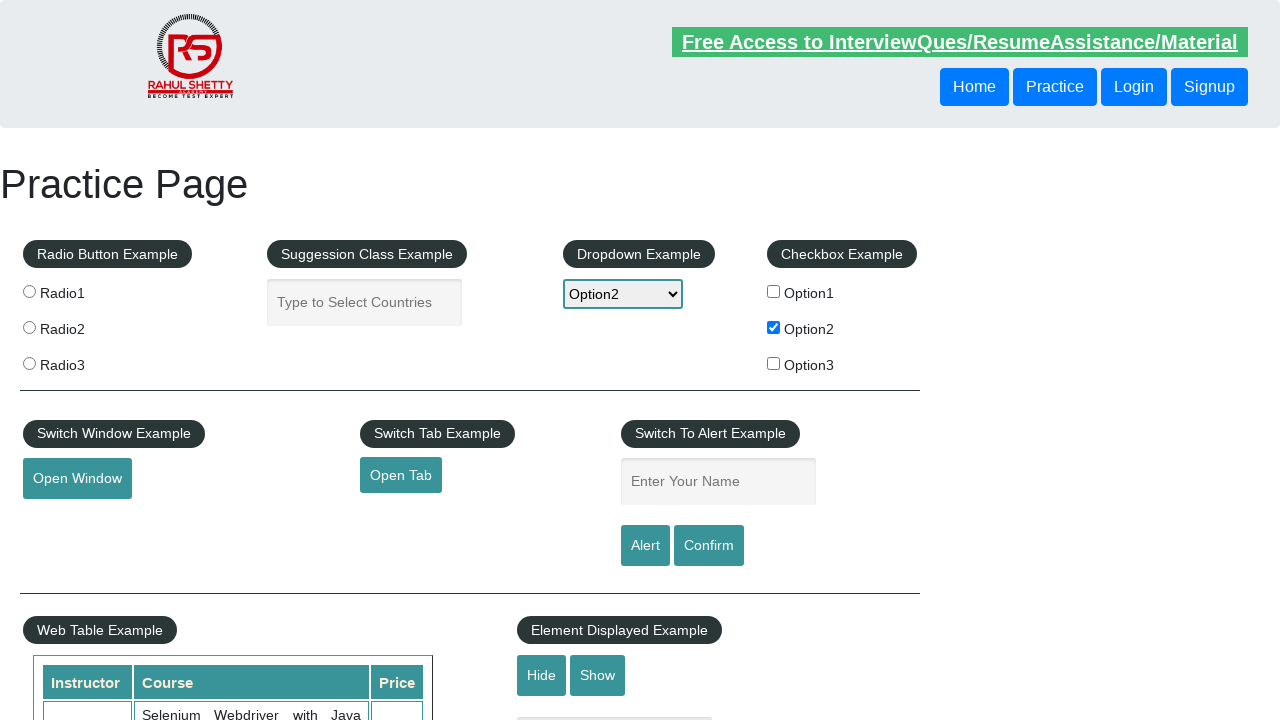

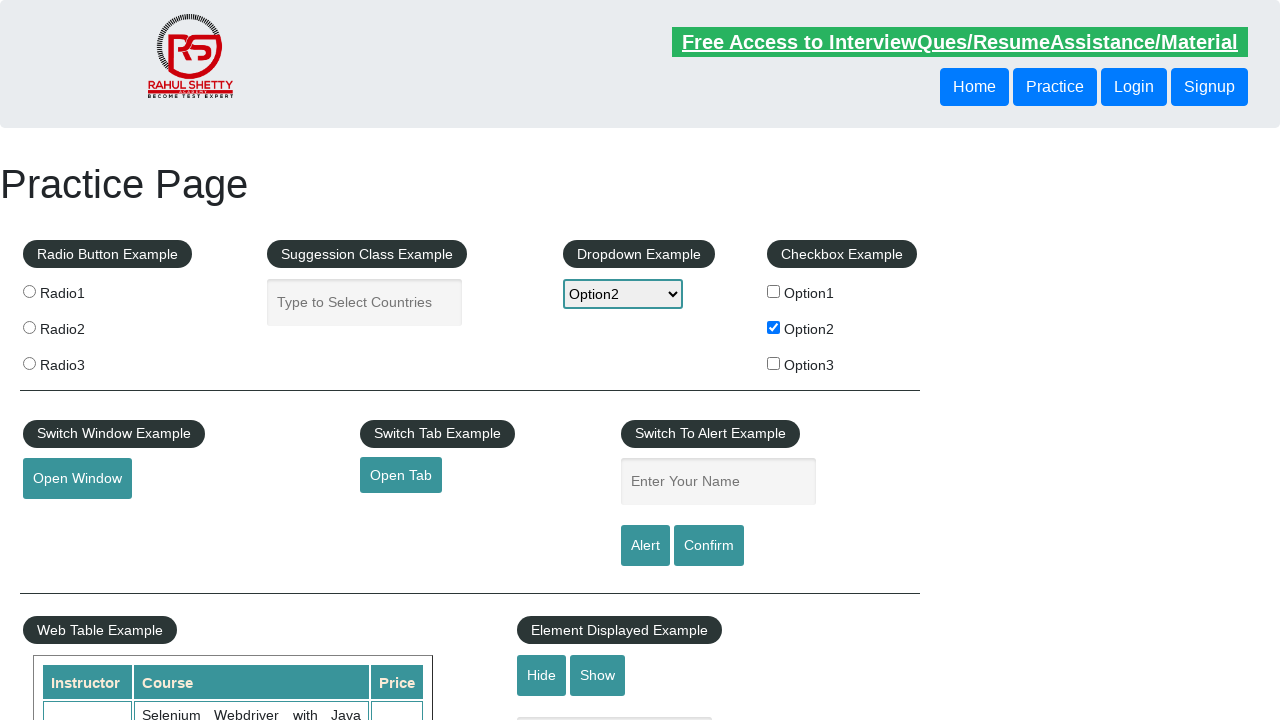